Tests window handling by clicking a link that opens a new window, extracting email text from the child window, and filling it back in the parent window's username field

Starting URL: https://rahulshettyacademy.com/loginpagePractise/

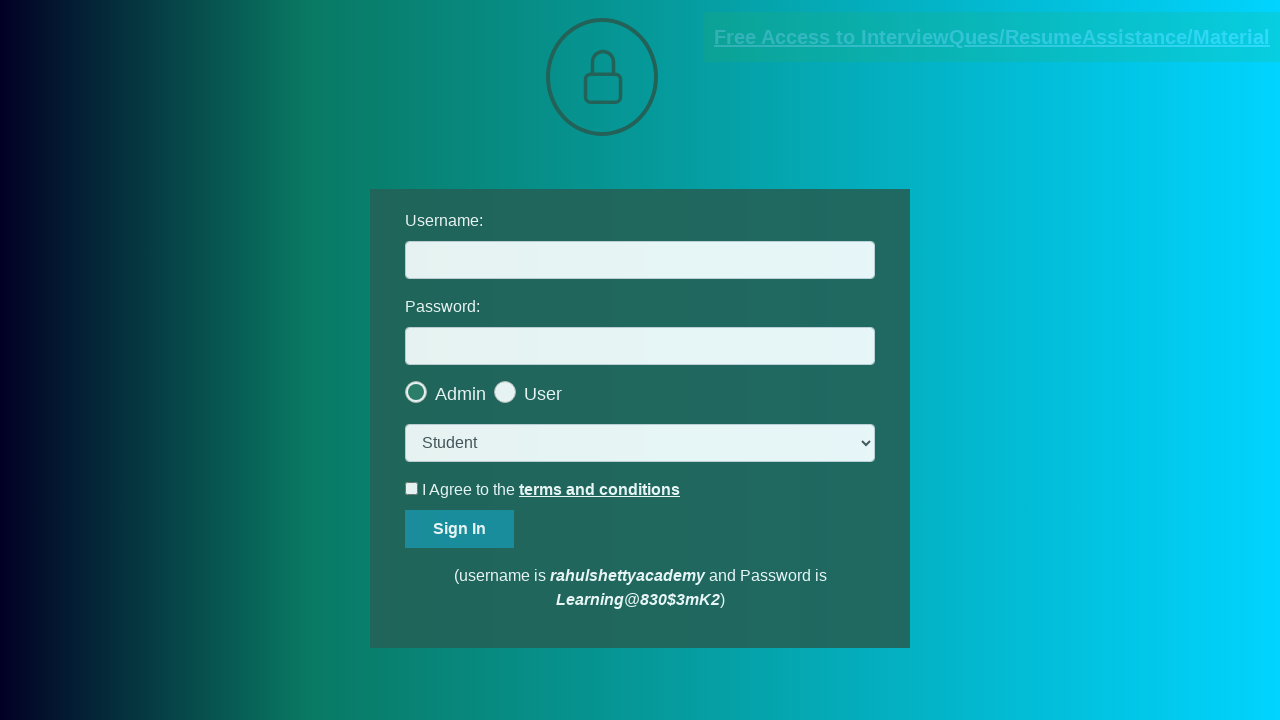

Clicked blinking text link to open new window at (992, 37) on a.blinkingText
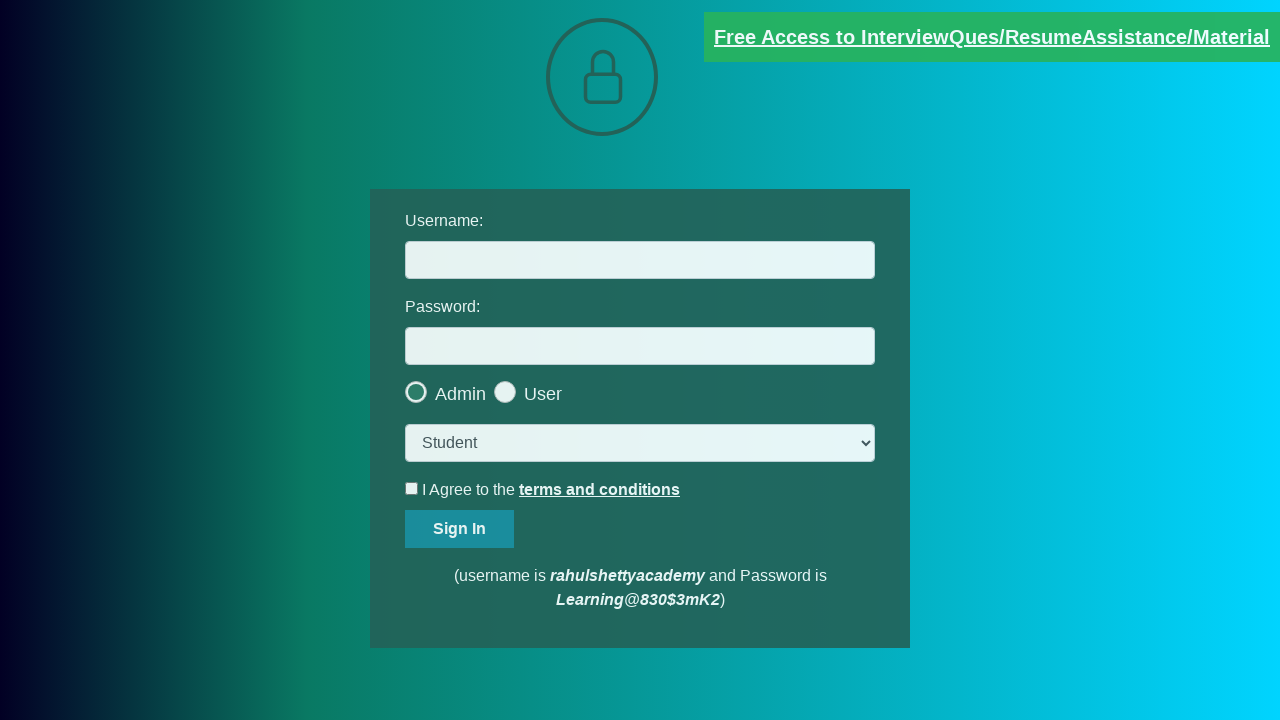

New window/tab opened and captured
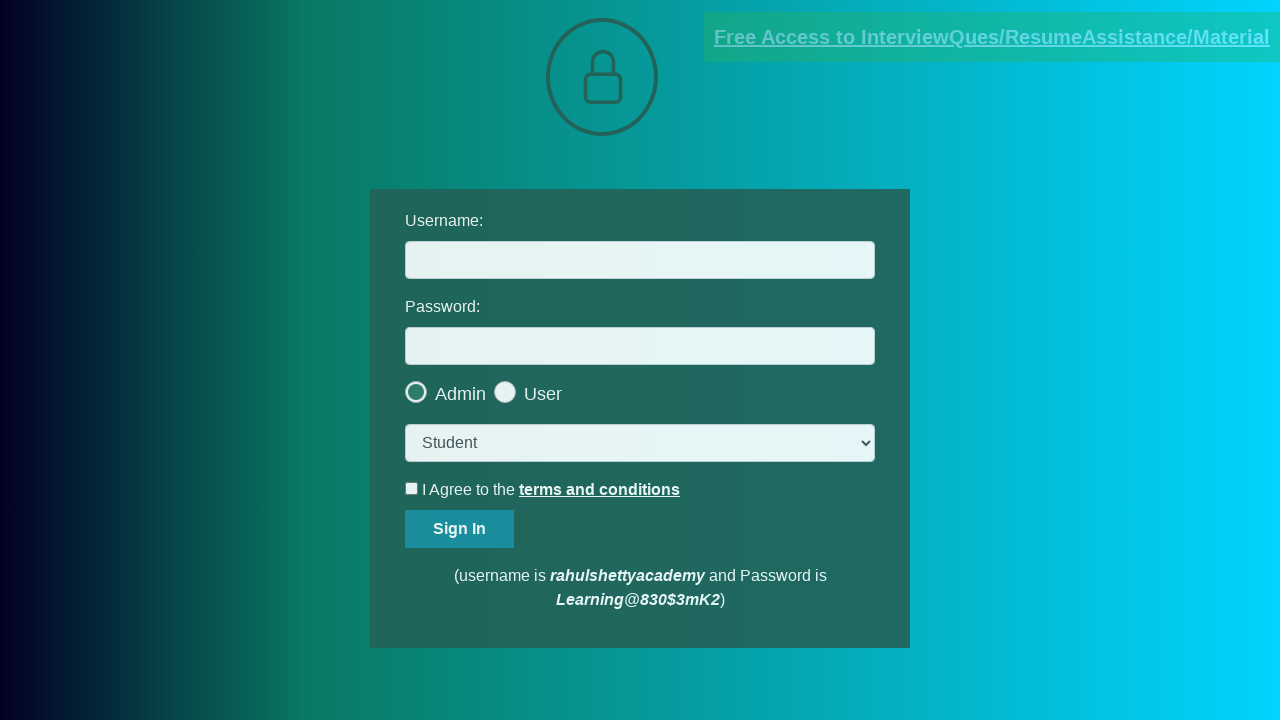

Extracted red text content from new window
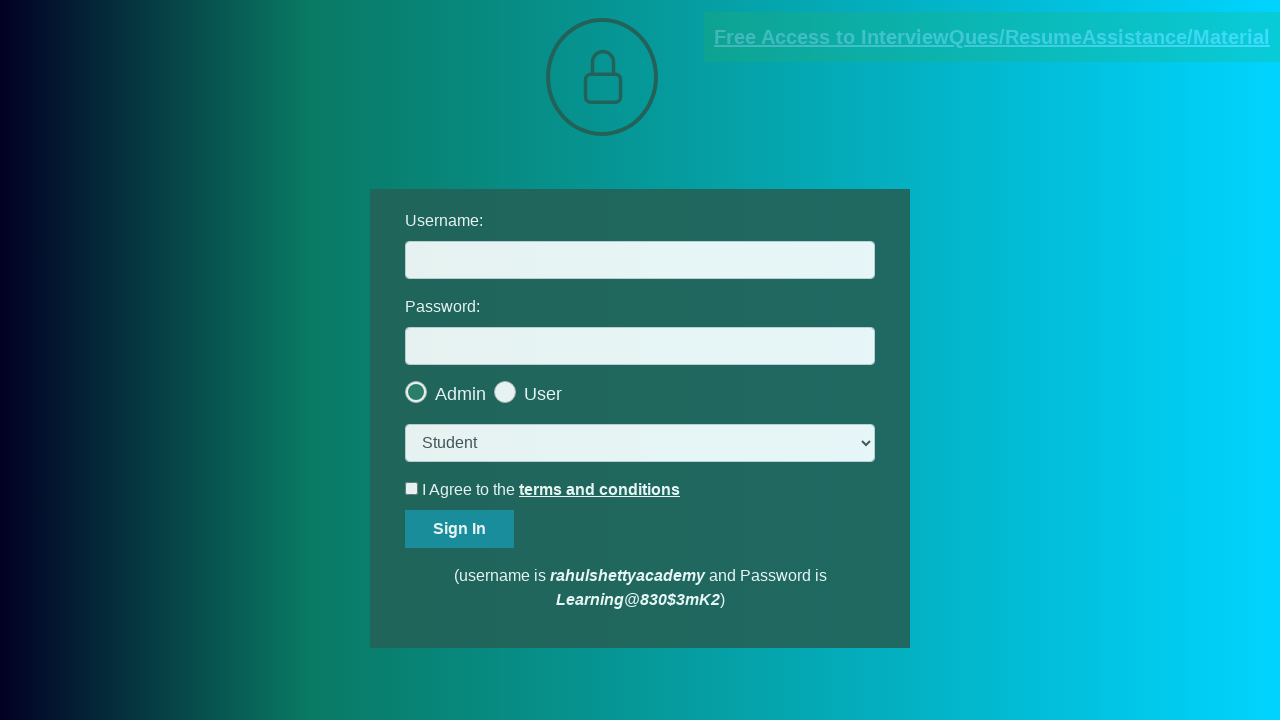

Parsed email address from text: mentor@rahulshettyacademy.com
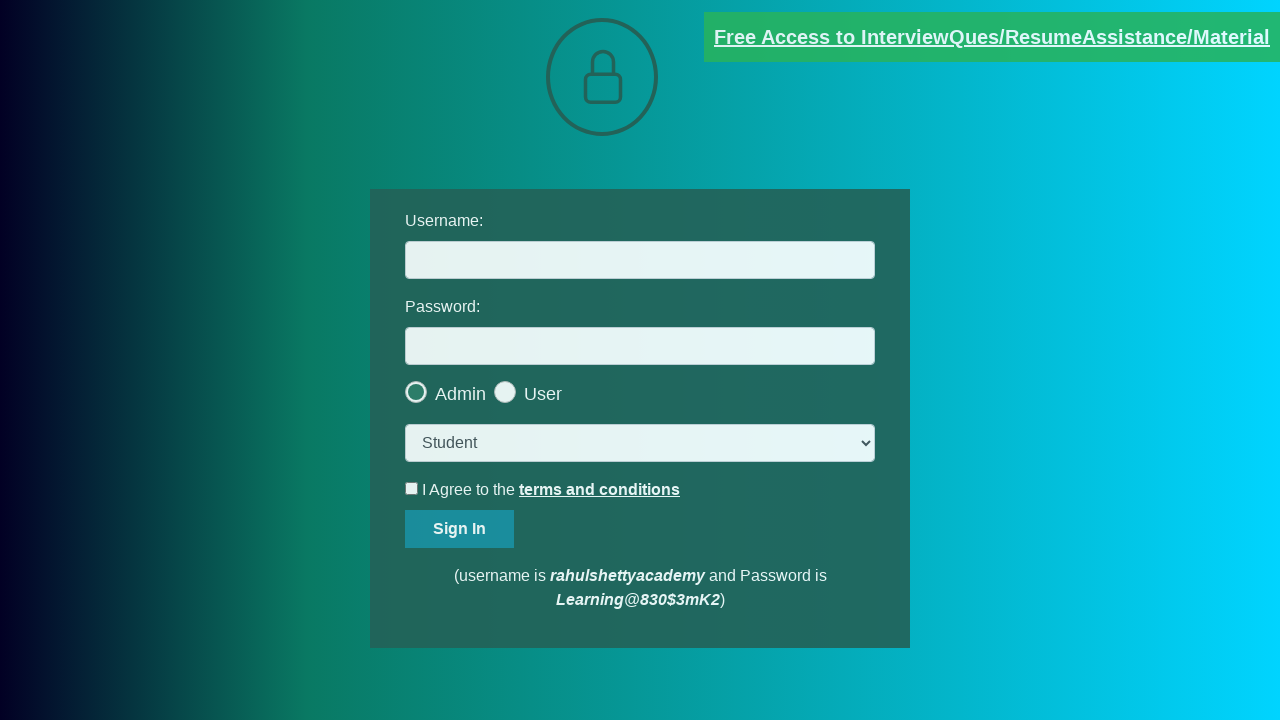

Closed child window
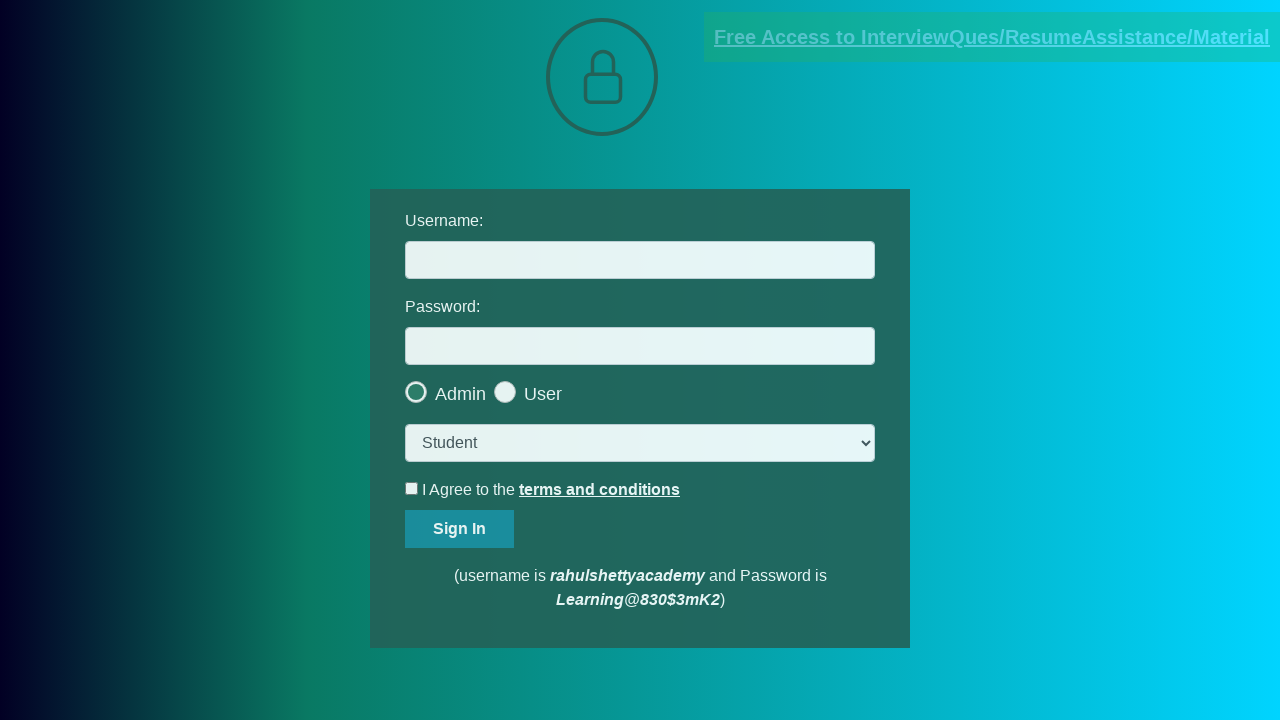

Filled username field with extracted email: mentor@rahulshettyacademy.com on #username
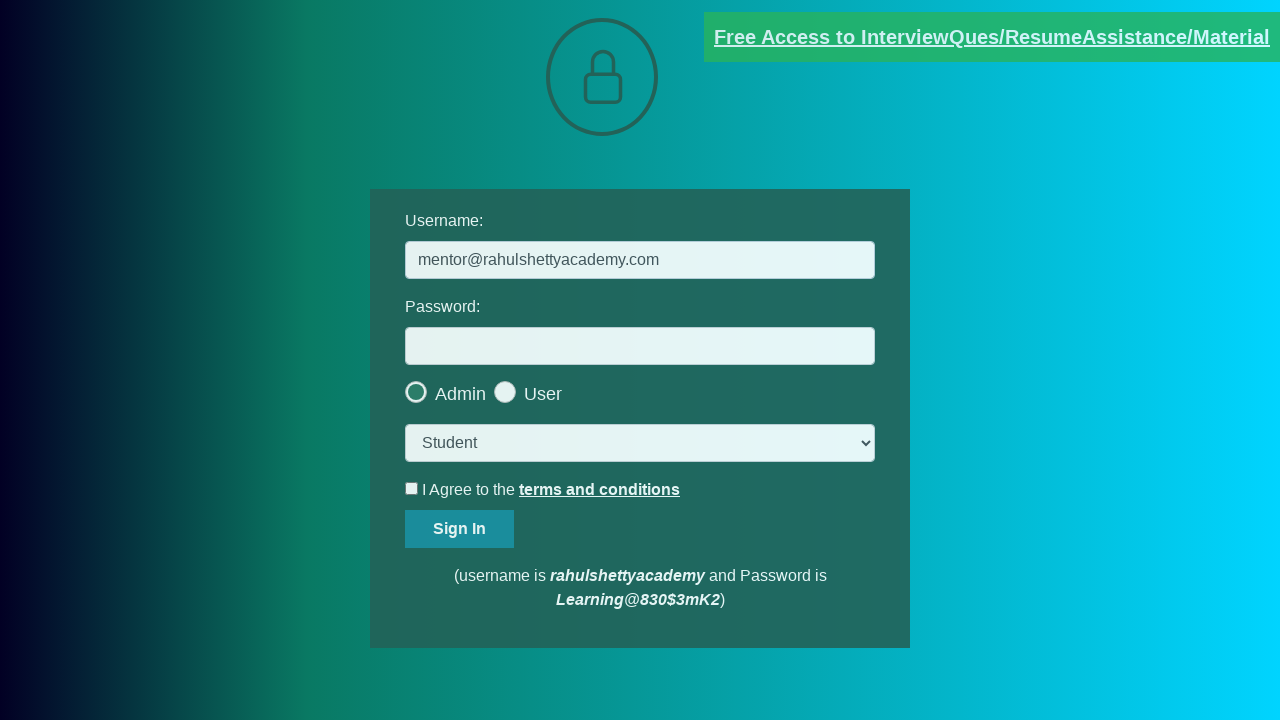

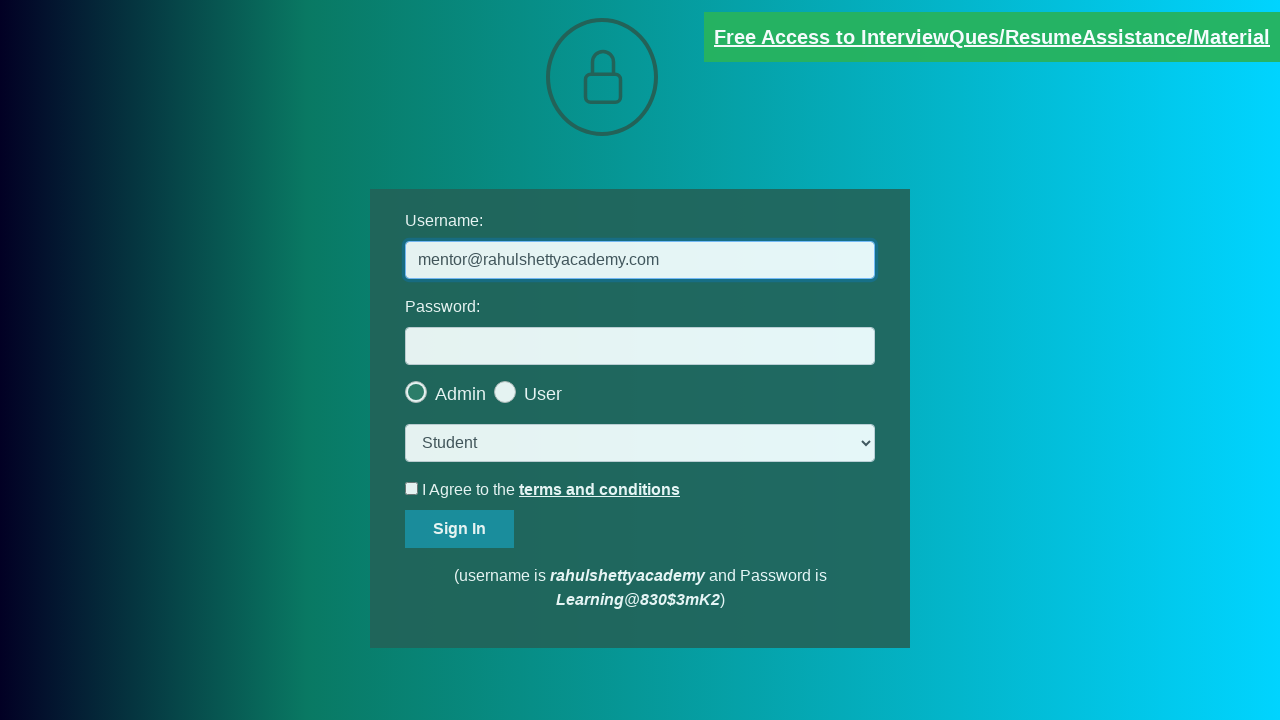